Opens a GeeksforGeeks tutorial page and performs basic window management operations (maximize and minimize window)

Starting URL: https://www.geeksforgeeks.org/selenium-python-tutorial

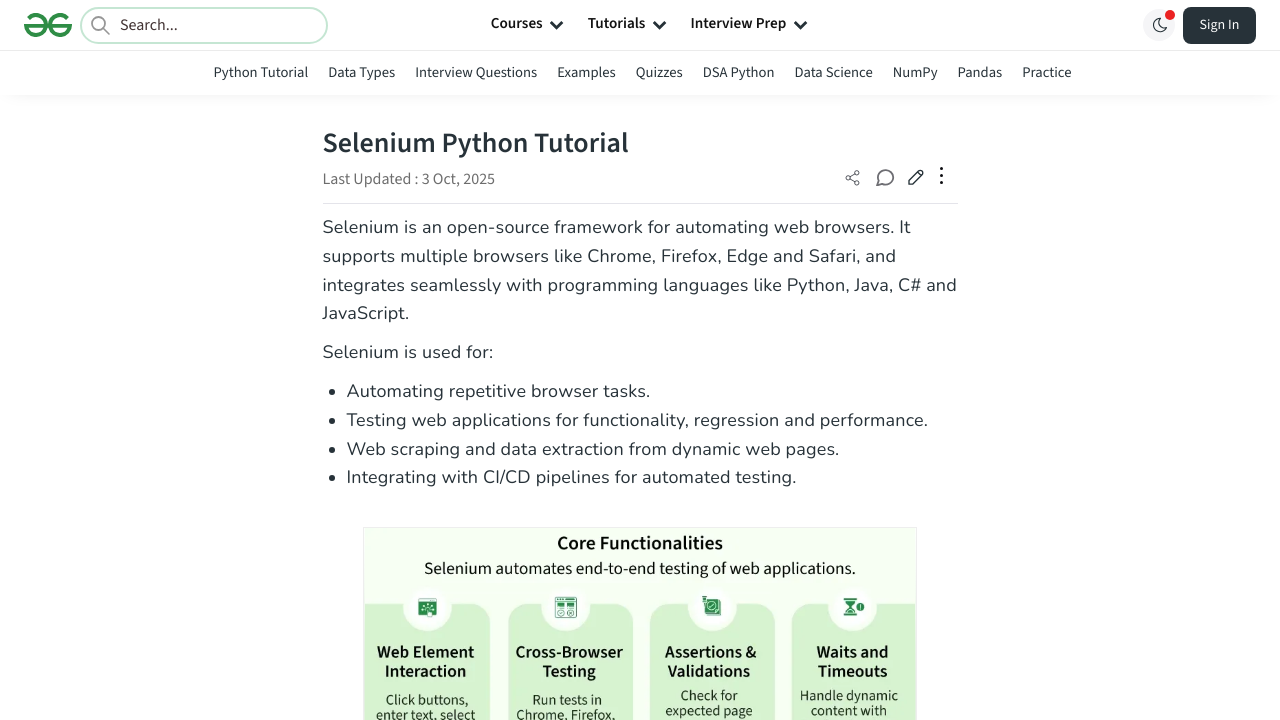

Page loaded - DOM content ready
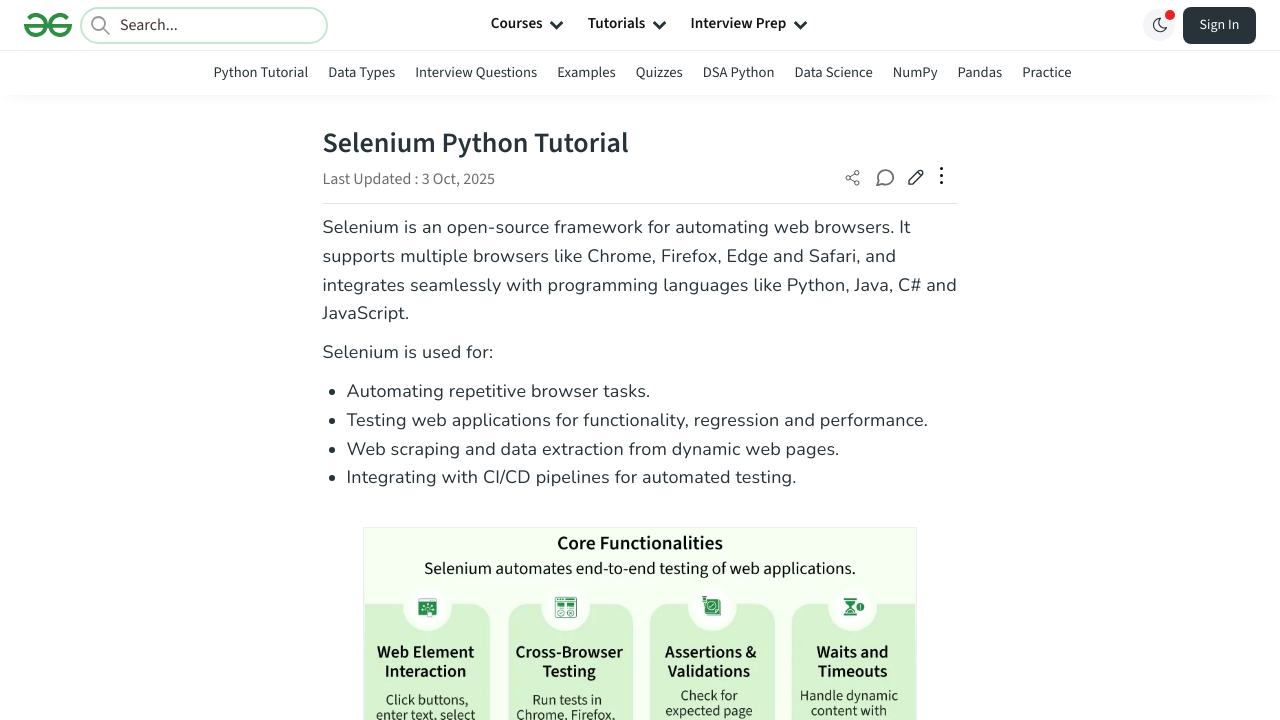

Maximized browser window to 1920x1080
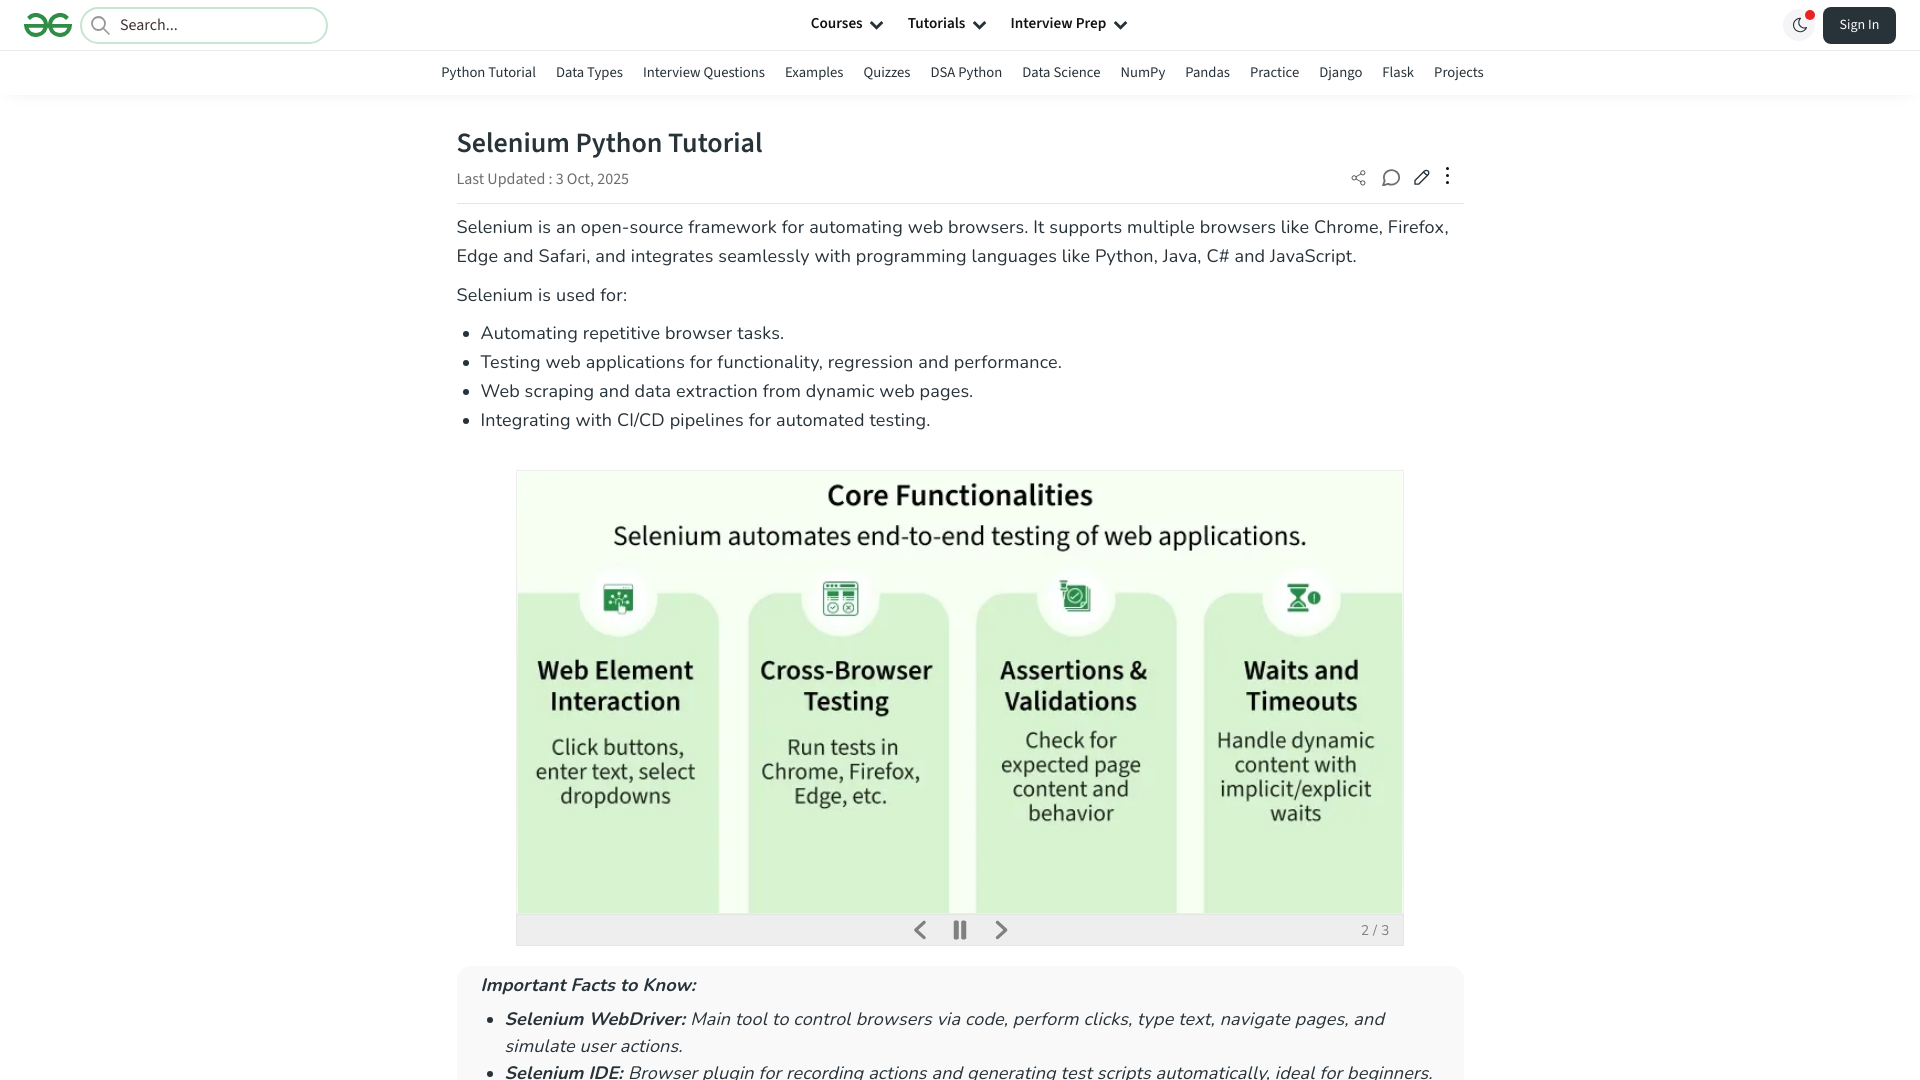

Minimized browser window to 800x600
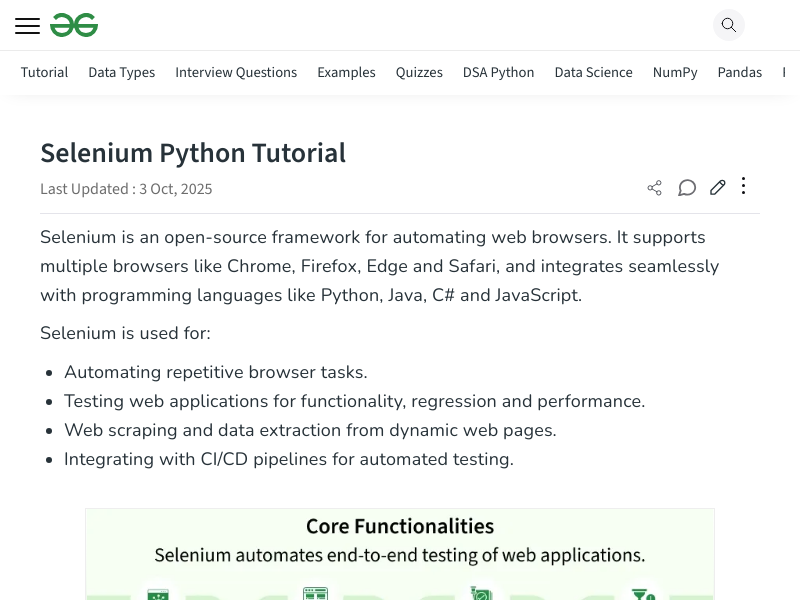

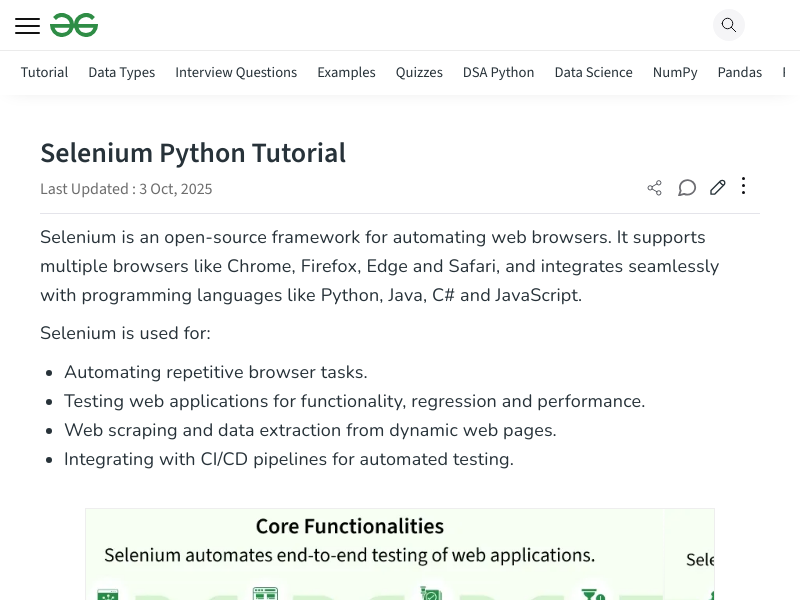